Tests clicking on Report A-2 link and verifies that the Report Filter/Options panel is displayed

Starting URL: https://ctsedwweb.ee.doe.gov/Annual/Report/report.aspx

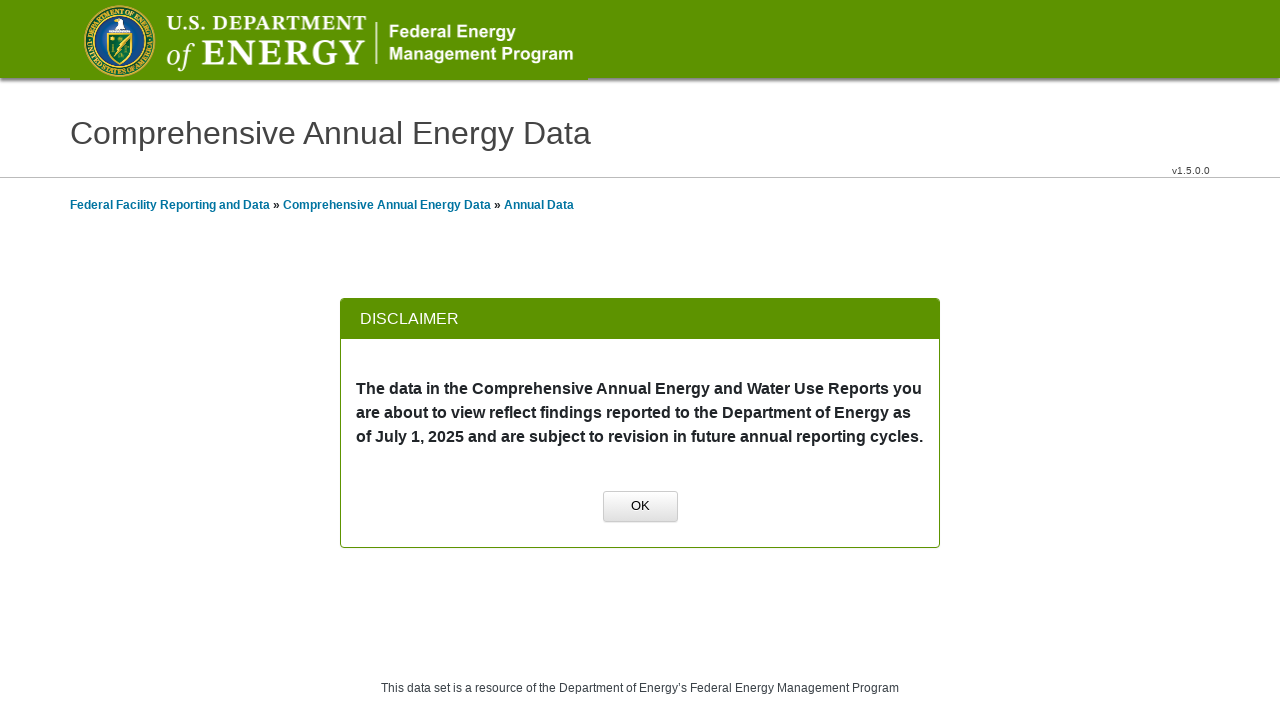

Clicked OK button to dismiss initial dialog at (640, 507) on xpath=//a[normalize-space()='OK']
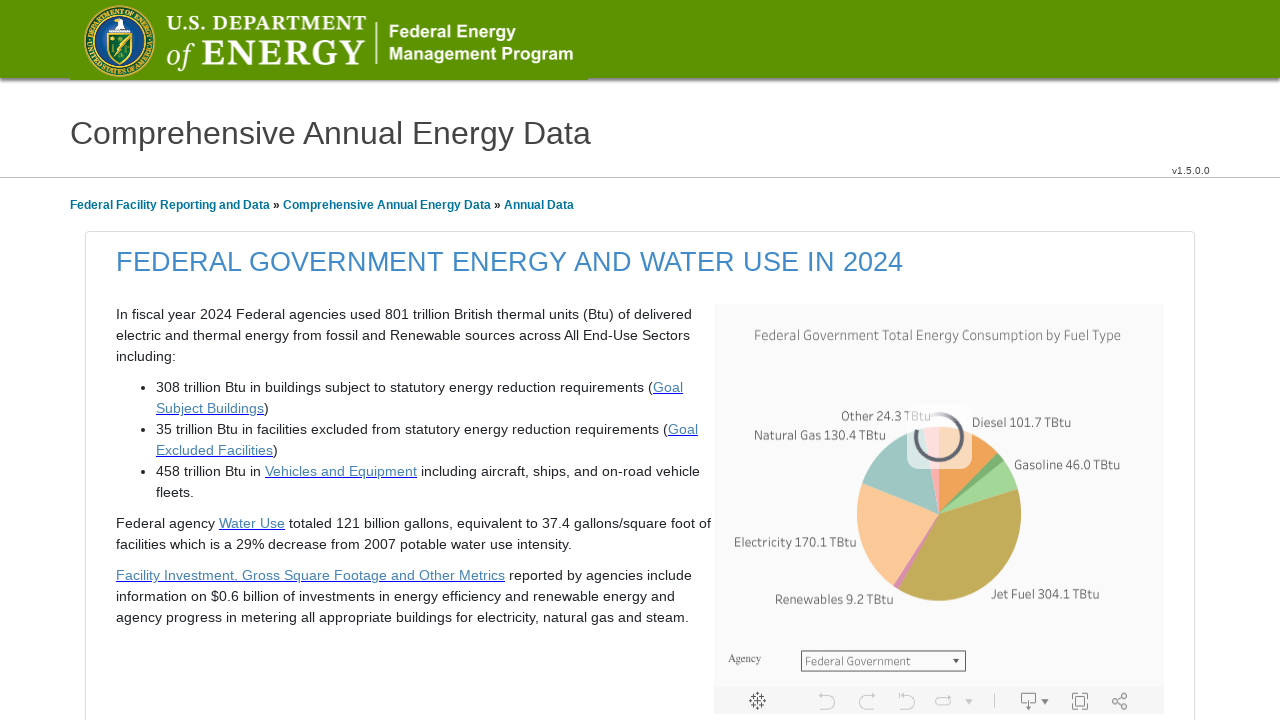

Scrolled to group name element
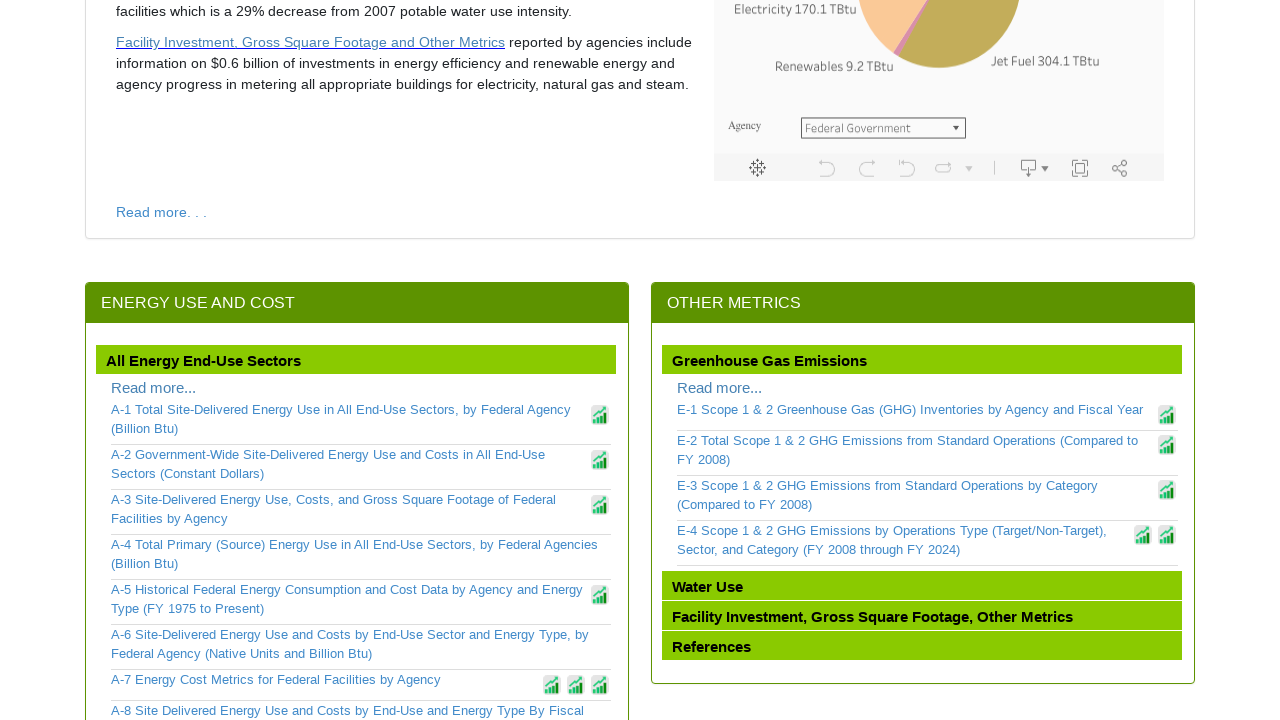

Clicked on Report A-2 link at (349, 464) on xpath=//a[contains(text(),'A-2')]
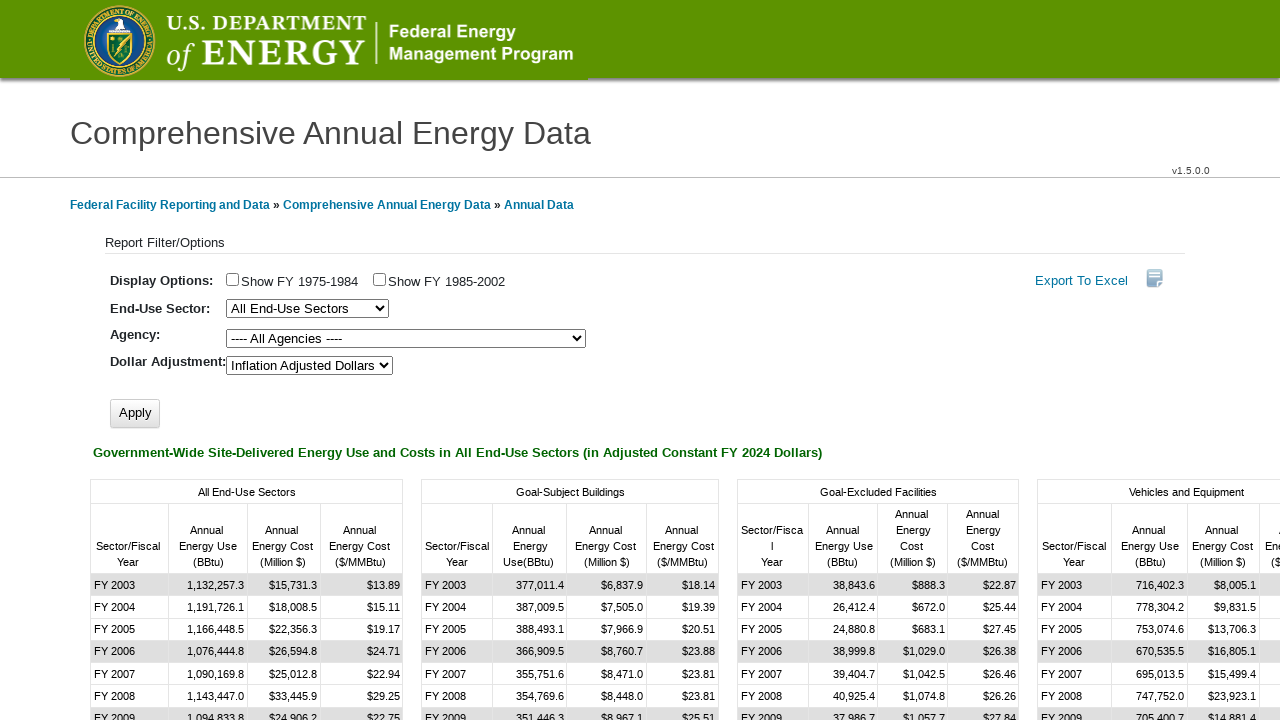

Verified Report Filter/Options panel is displayed
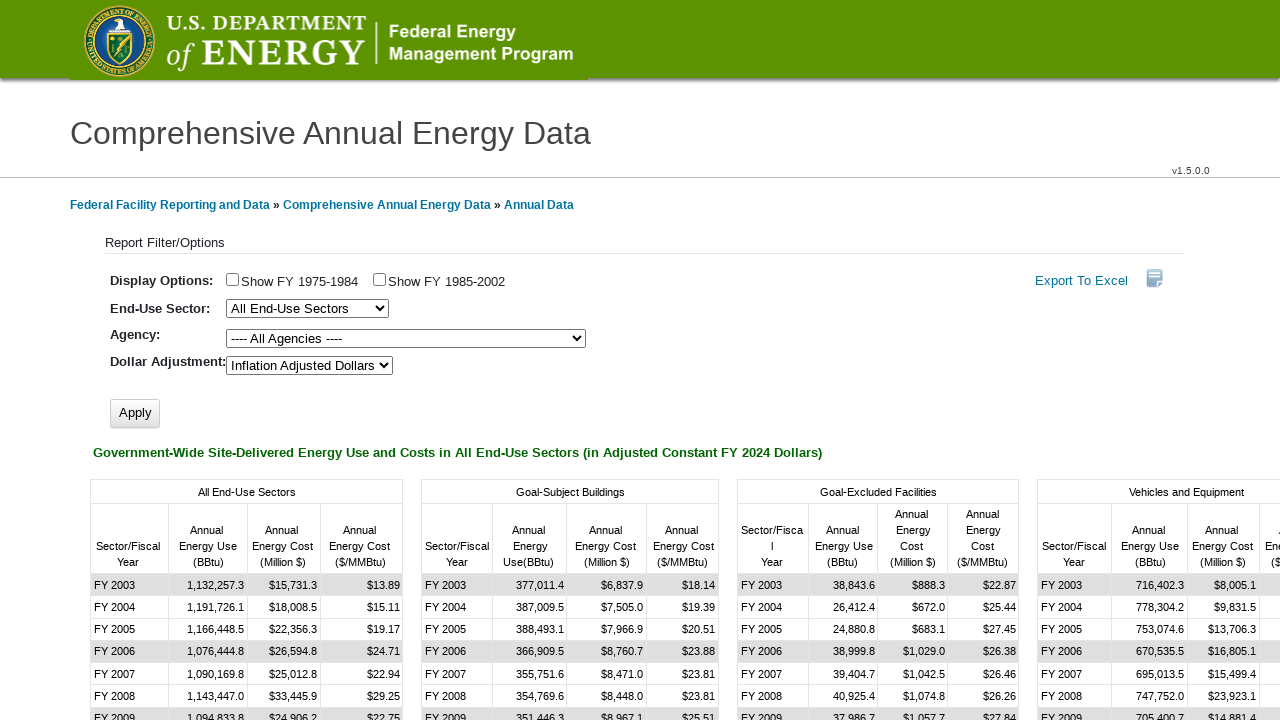

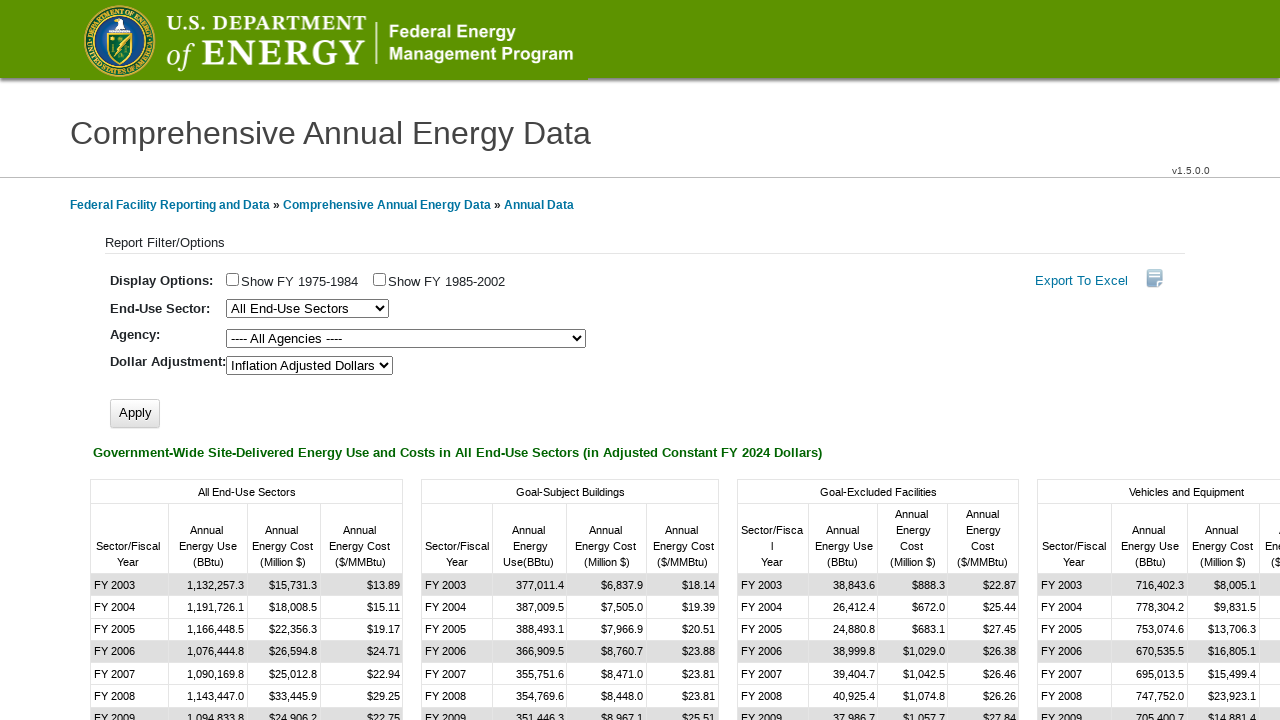